Tests JavaScript prompt dialog by clicking the third button, entering a name in the prompt, accepting it, and verifying the name appears in the result

Starting URL: https://the-internet.herokuapp.com/javascript_alerts

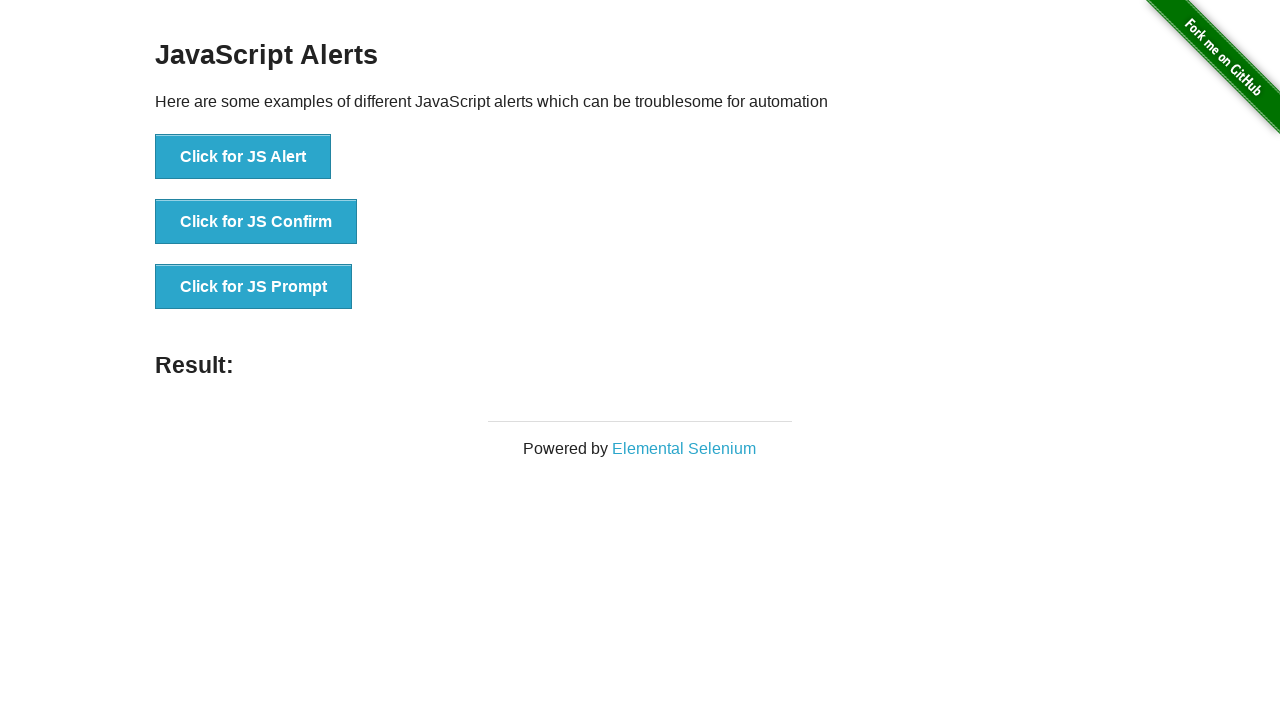

Set up dialog handler to accept prompt with name 'Marcus'
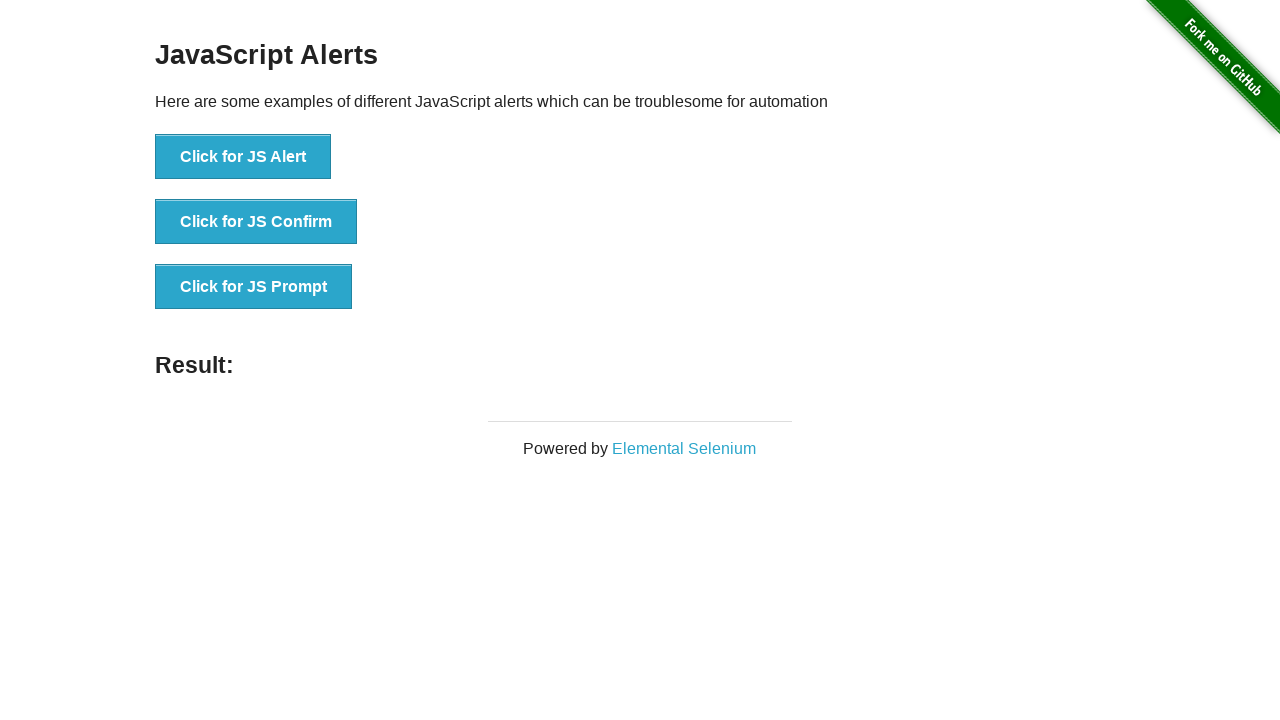

Clicked the JavaScript prompt button at (254, 287) on button[onclick='jsPrompt()']
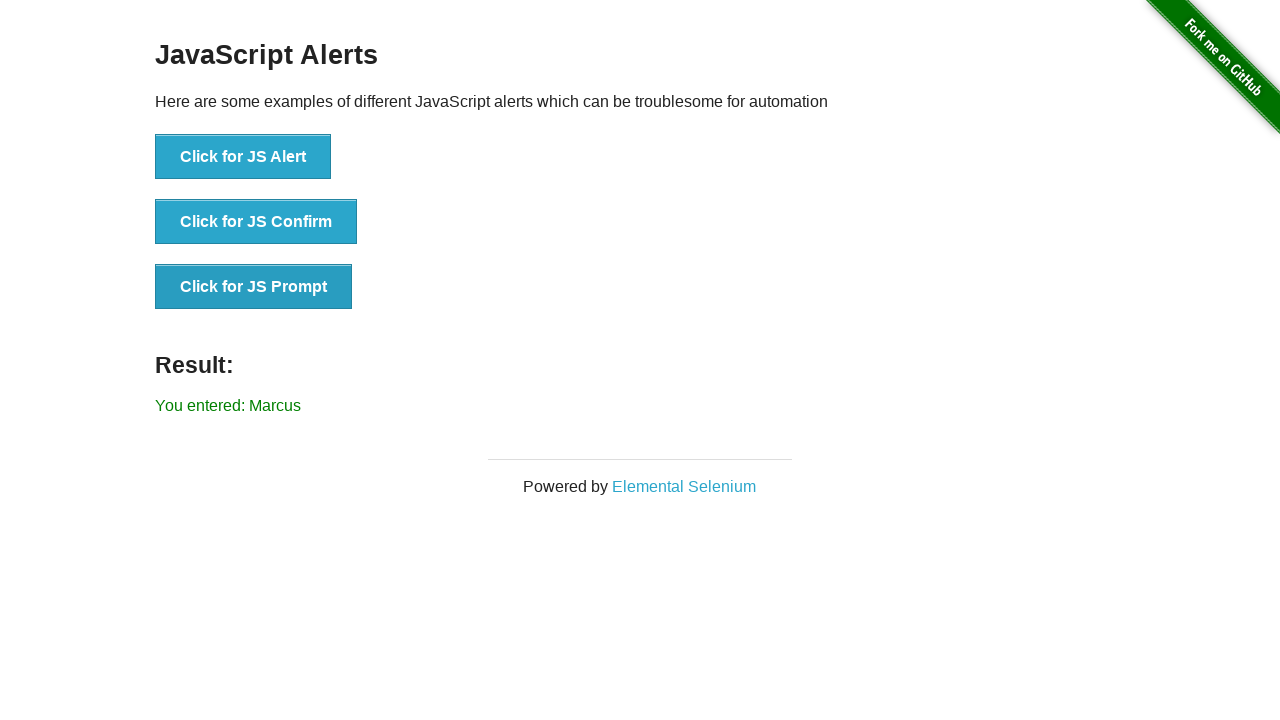

Result element appeared after prompt was accepted
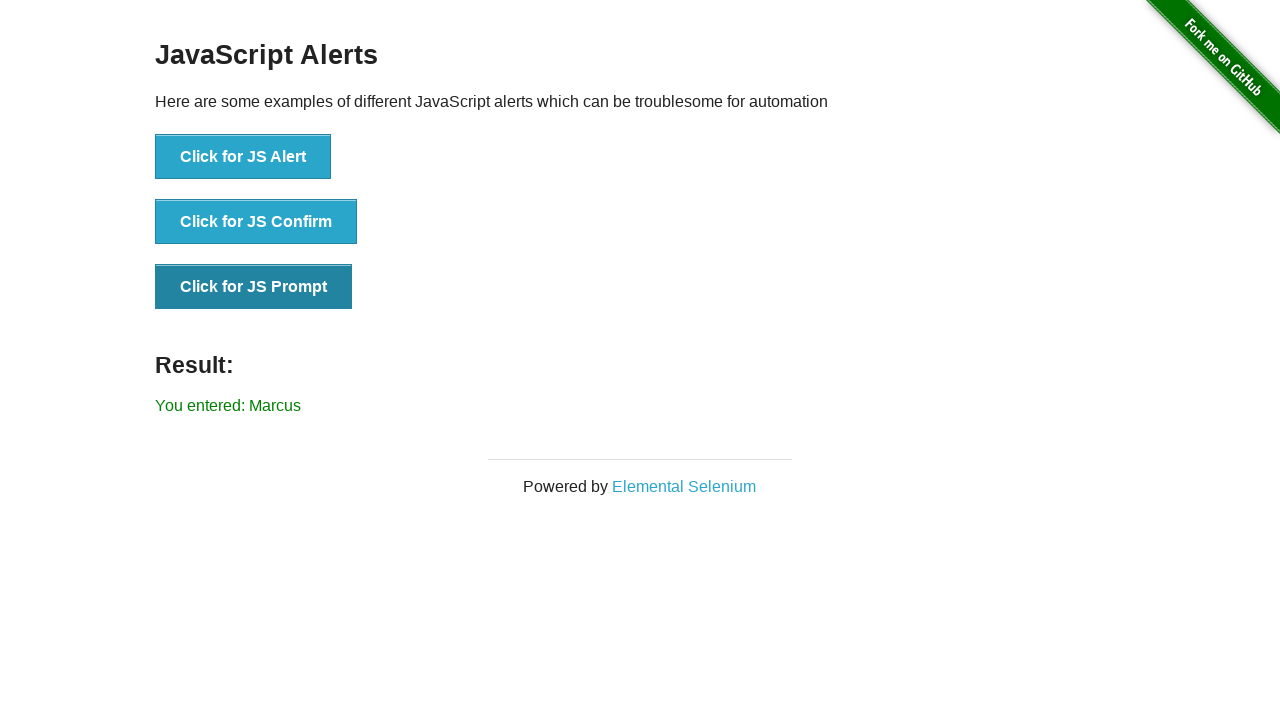

Retrieved result text from result element
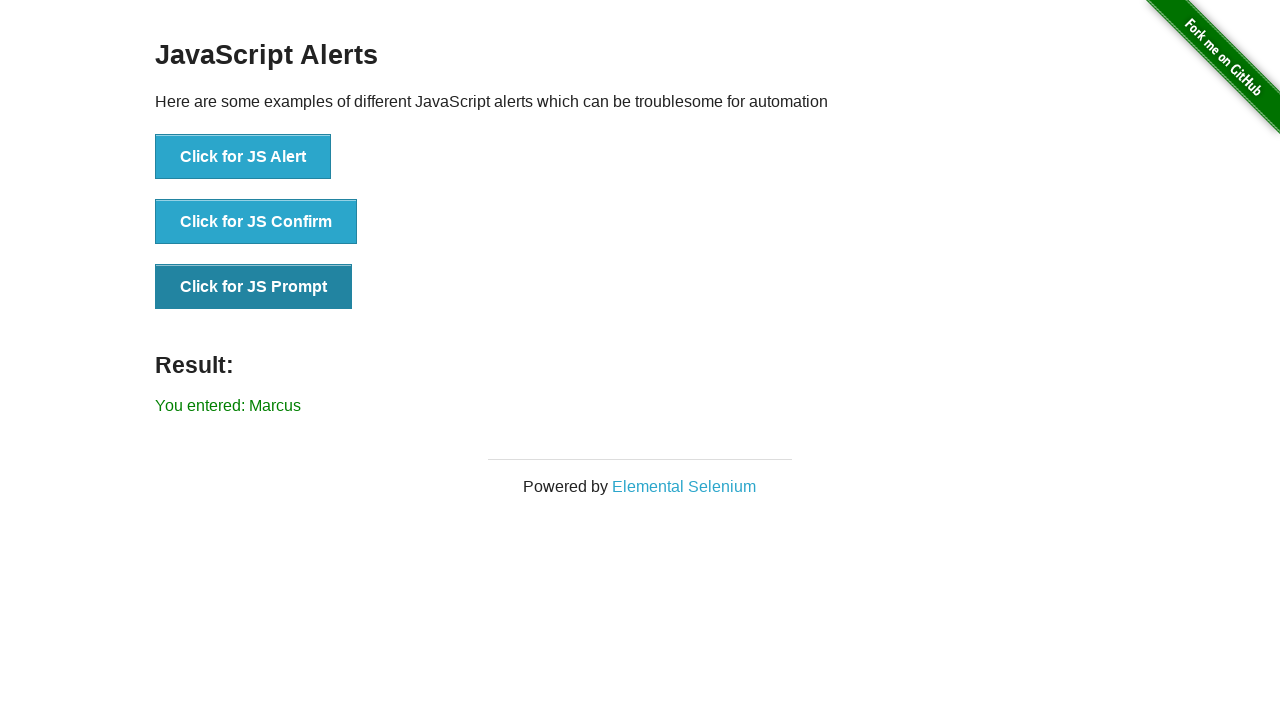

Verified that 'Marcus' appears in the result message
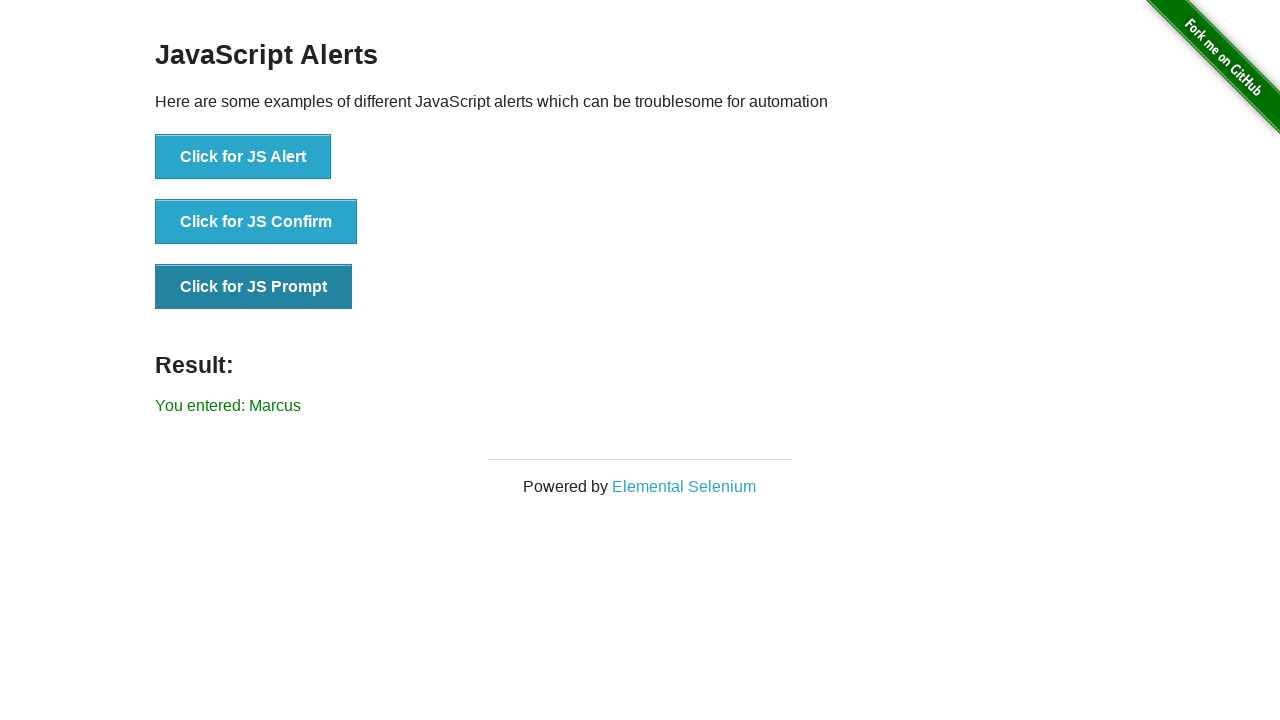

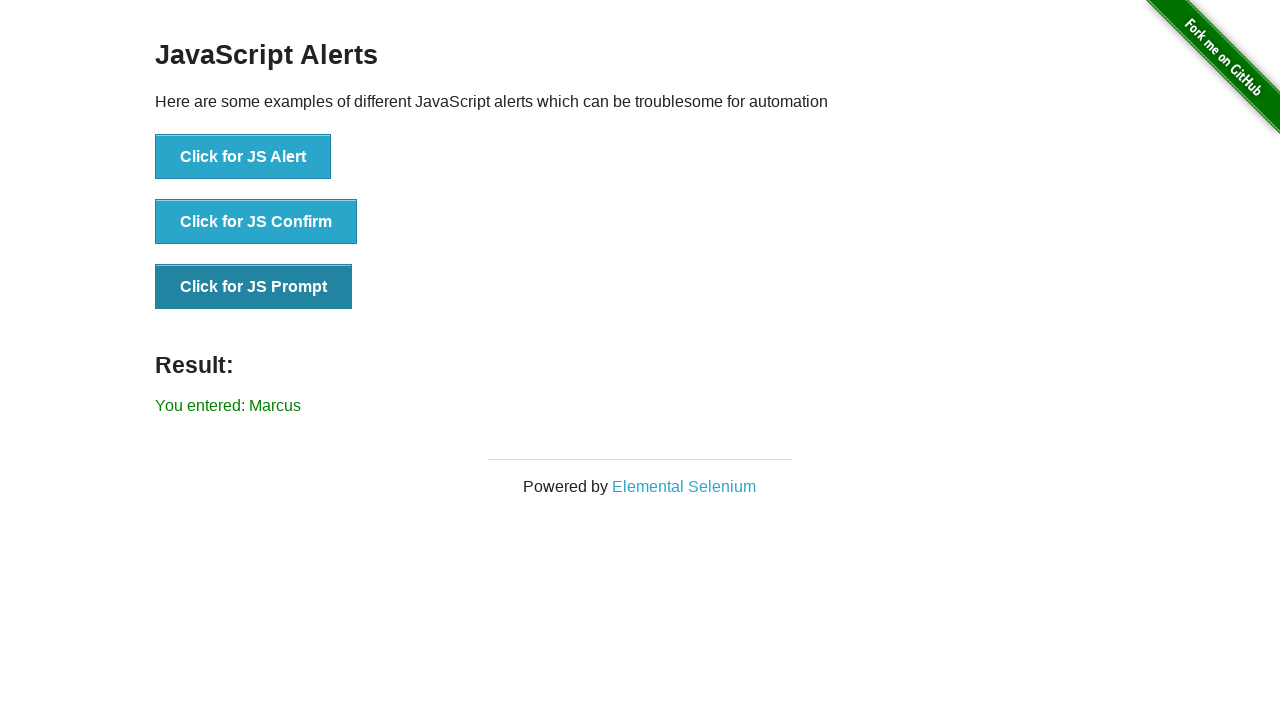